Tests editing a todo item by clicking on it, clearing the text, typing new text, and verifying the update.

Starting URL: https://todoist.devgossips.vercel.app/

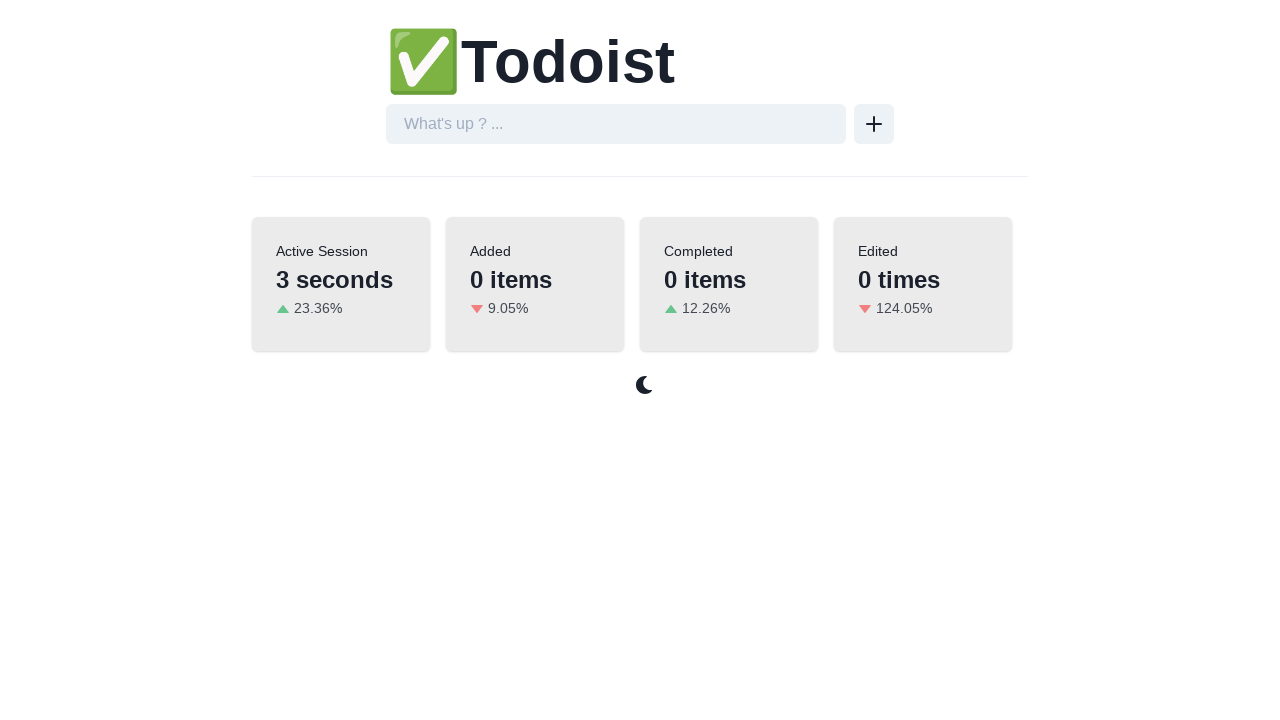

Filled new todo input with 'Purchase milk' on internal:attr=[placeholder="What's up ? ..."i]
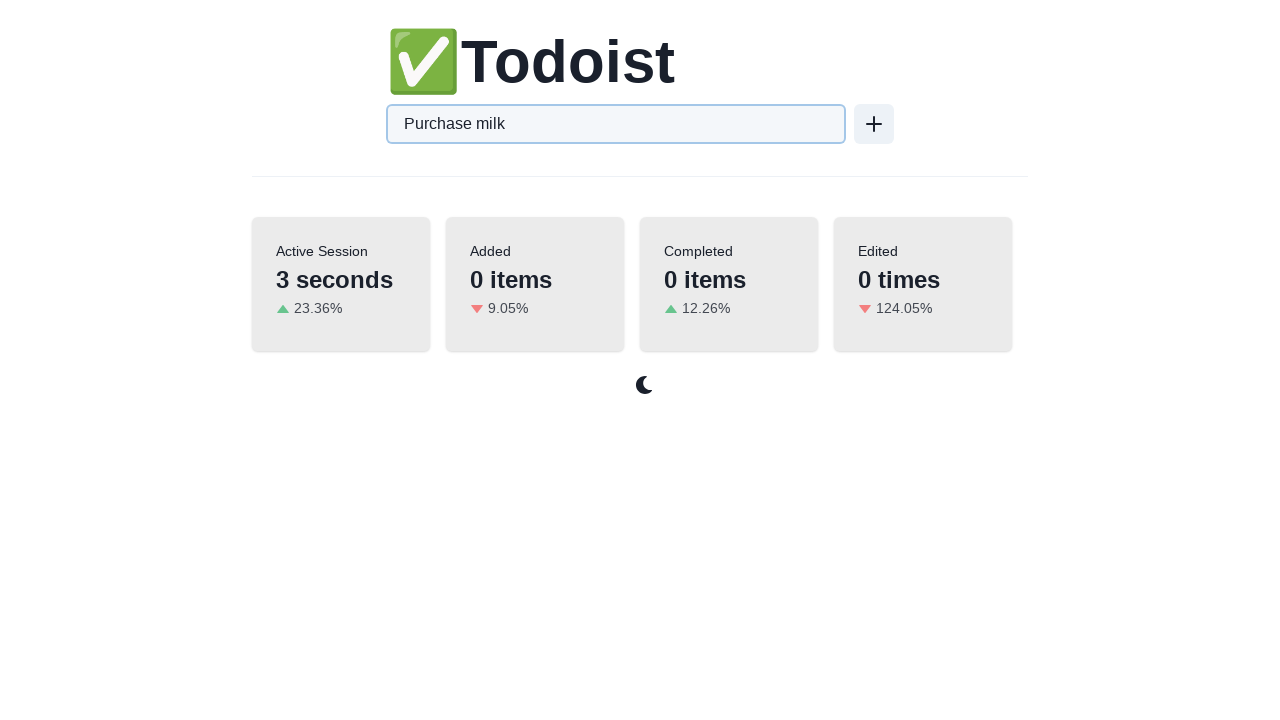

Pressed Enter to create the todo item on internal:attr=[placeholder="What's up ? ..."i]
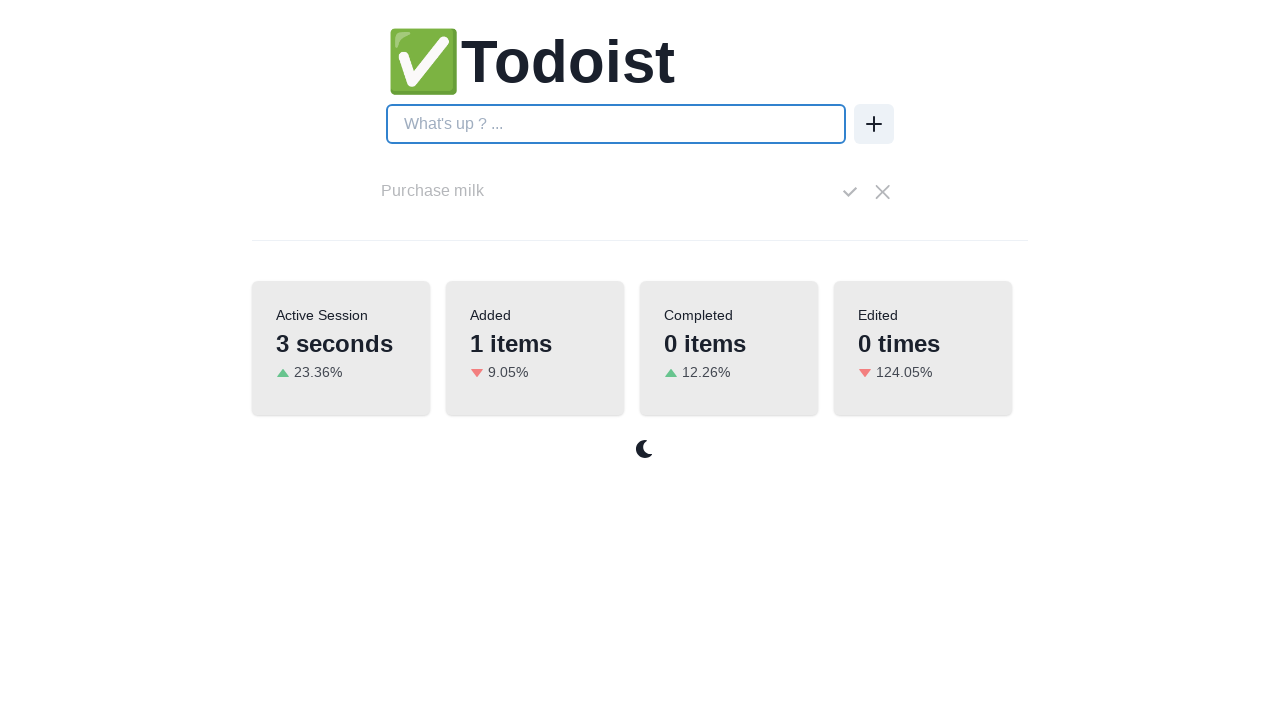

Verified todo item 'Purchase milk' is visible
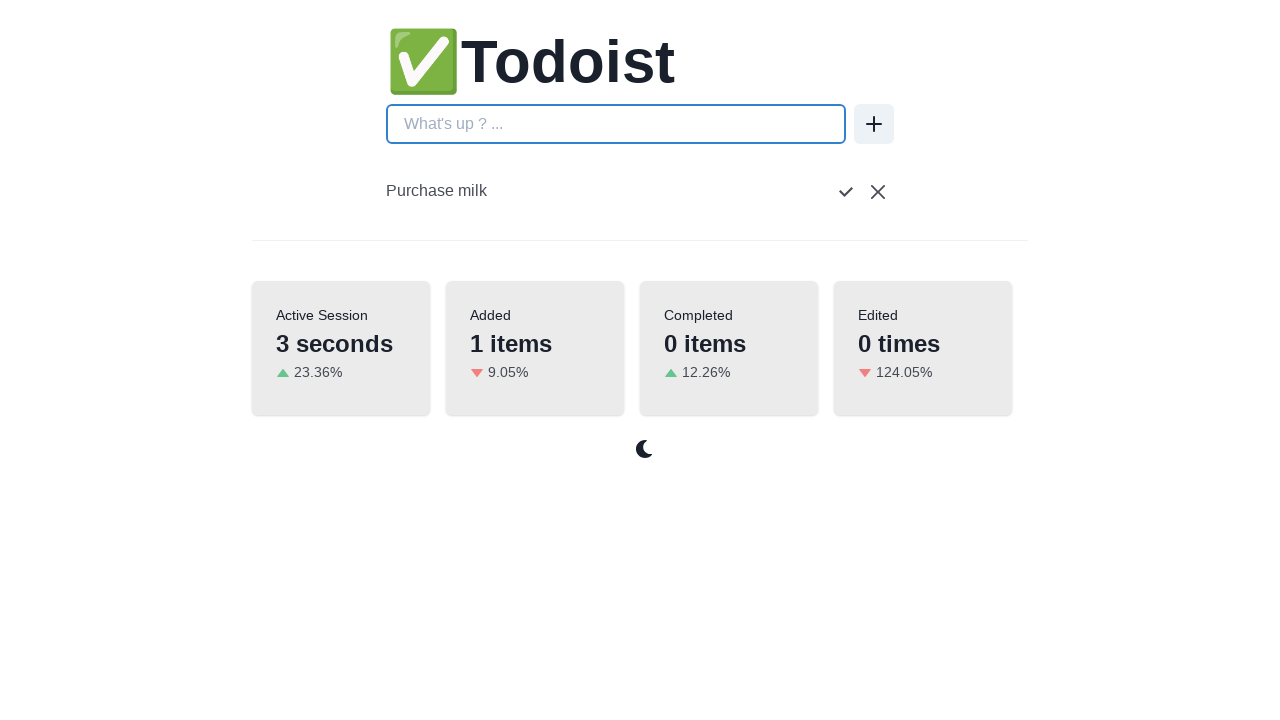

Clicked on 'Purchase milk' item to edit at (436, 191) on internal:text="Purchase milk"i
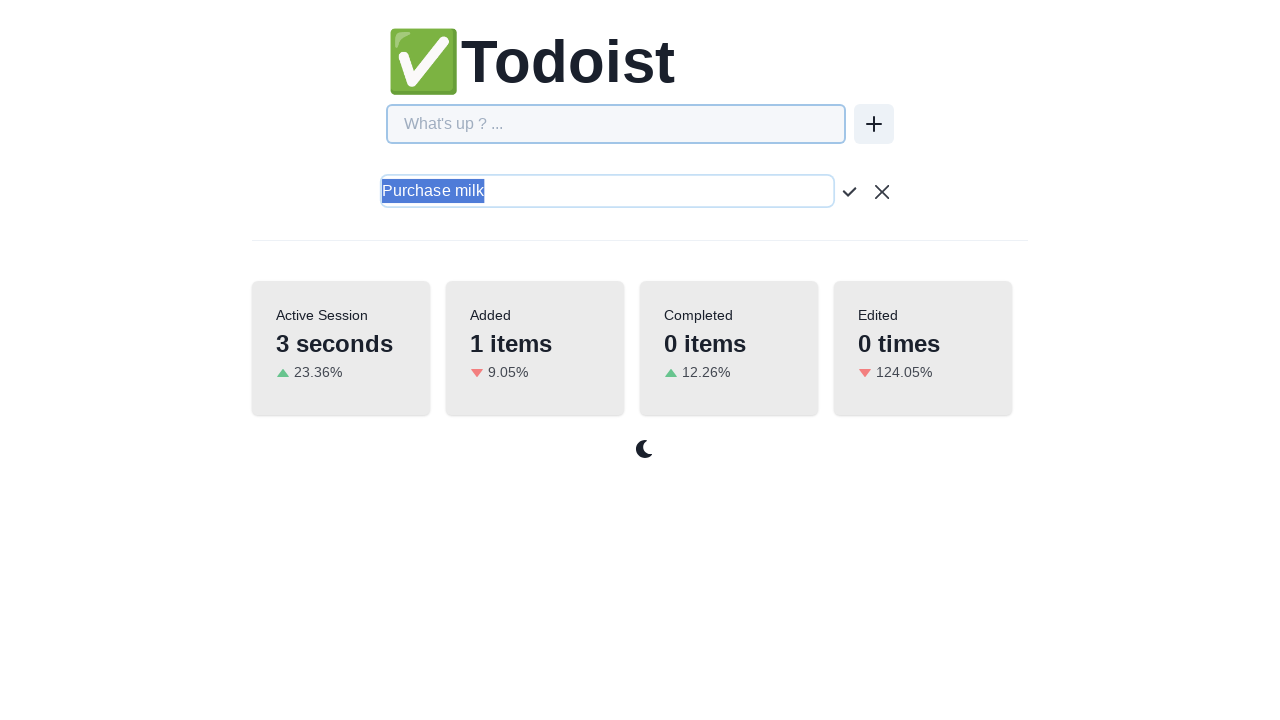

Cleared the textbox for editing on internal:role=textbox >> nth=1
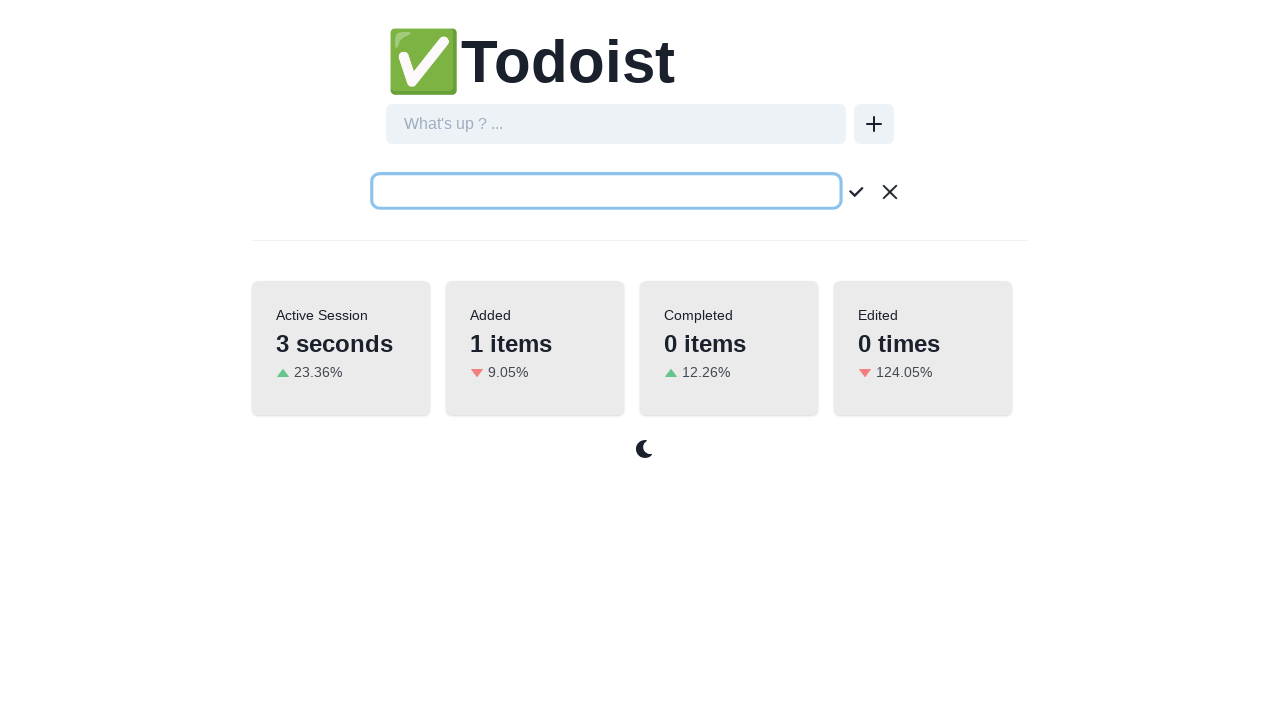

Filled textbox with new text 'Buy plant-based milk' on internal:role=textbox >> nth=1
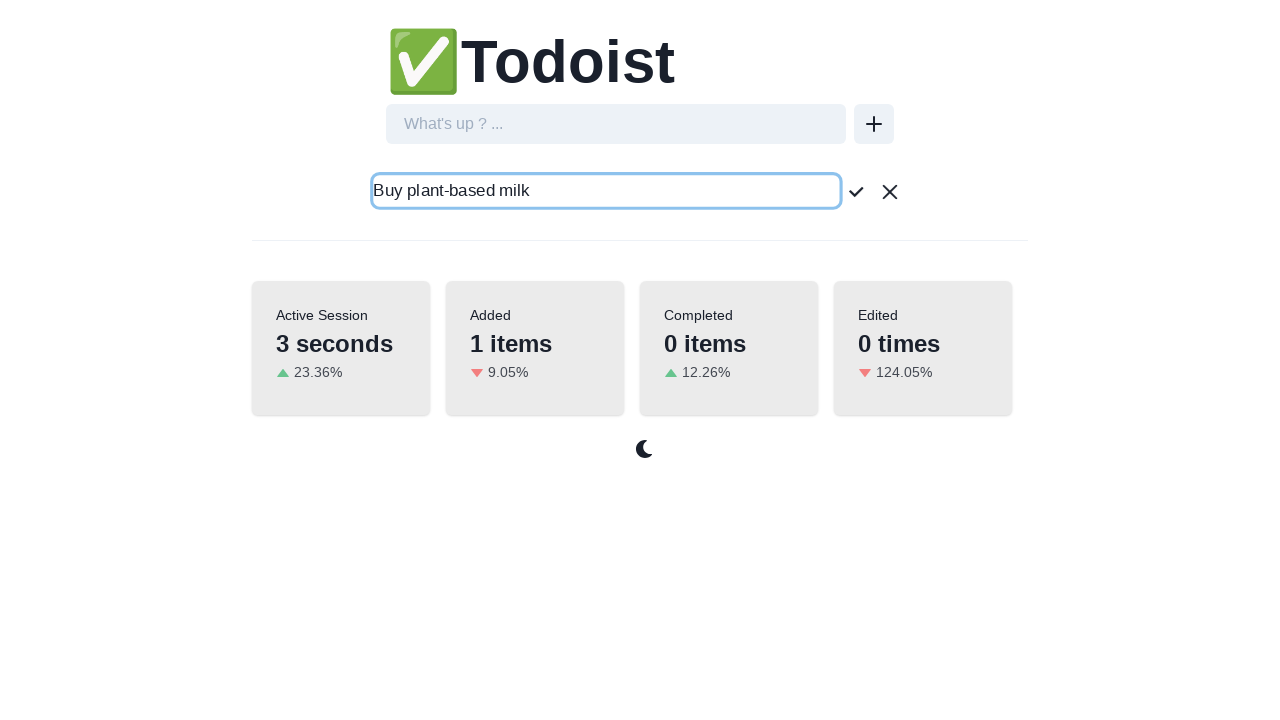

Pressed Enter to confirm the edit on internal:role=textbox >> nth=1
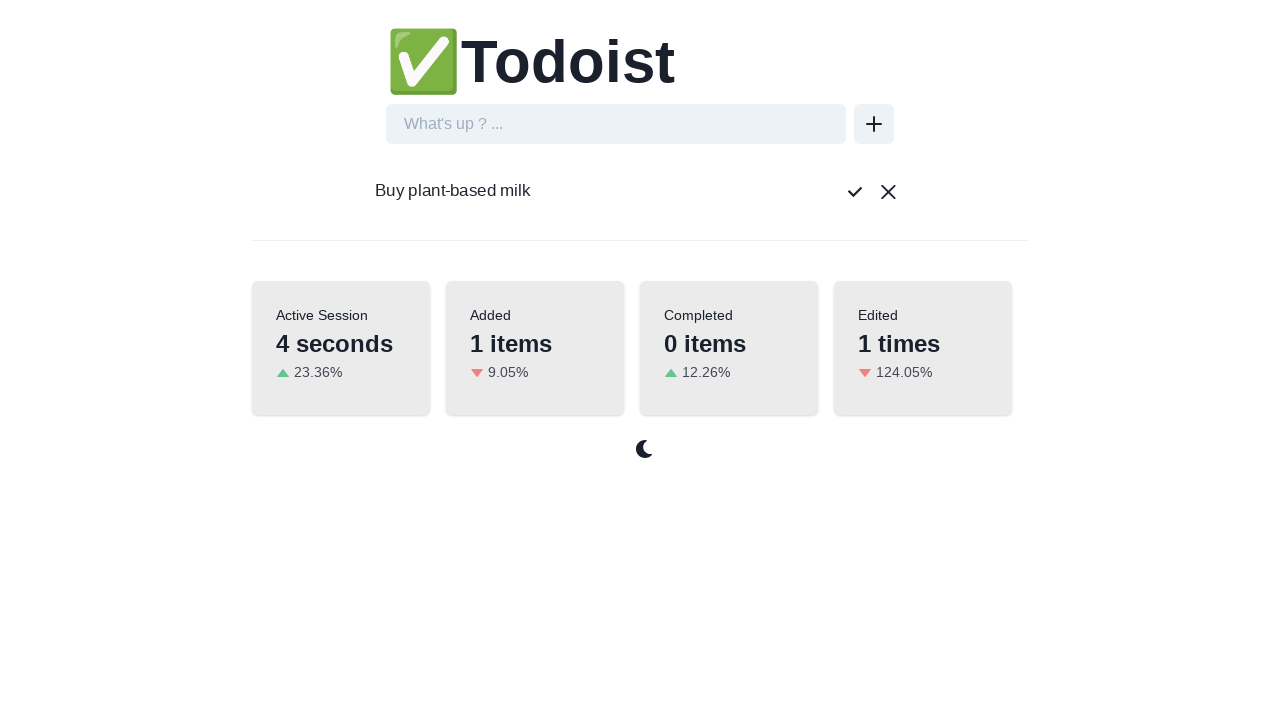

Verified edited todo item 'Buy plant-based milk' is visible
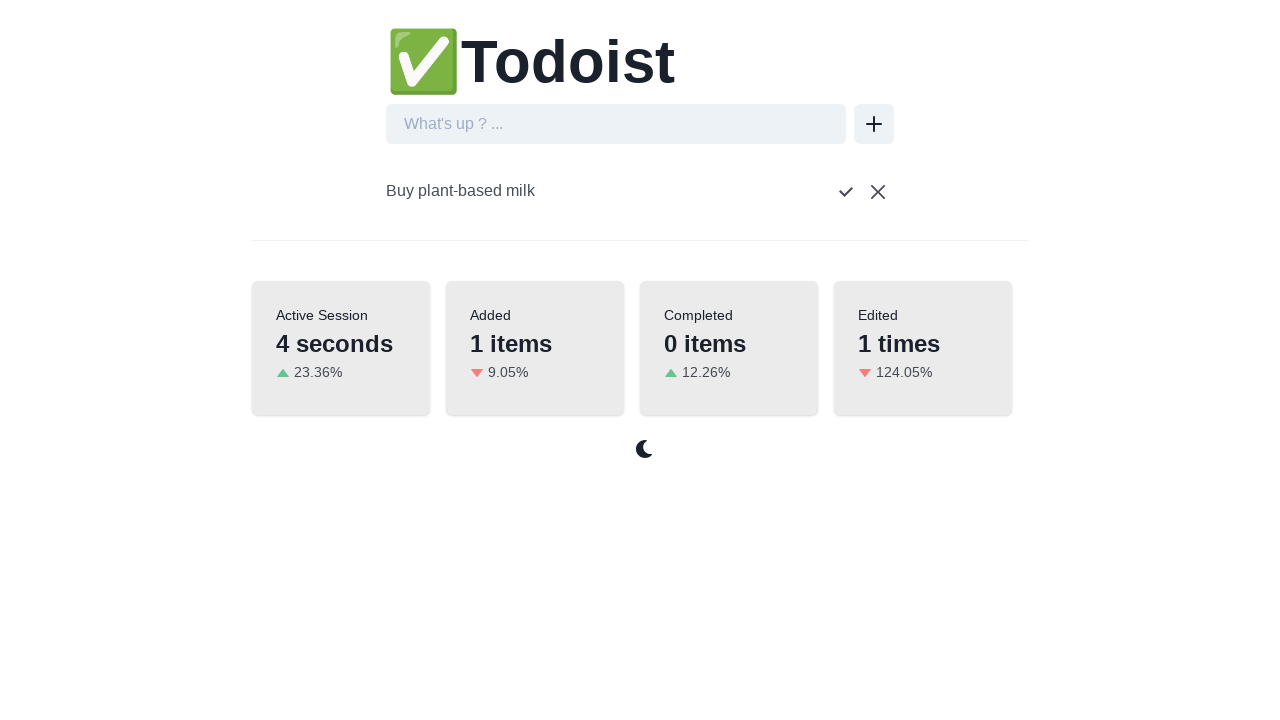

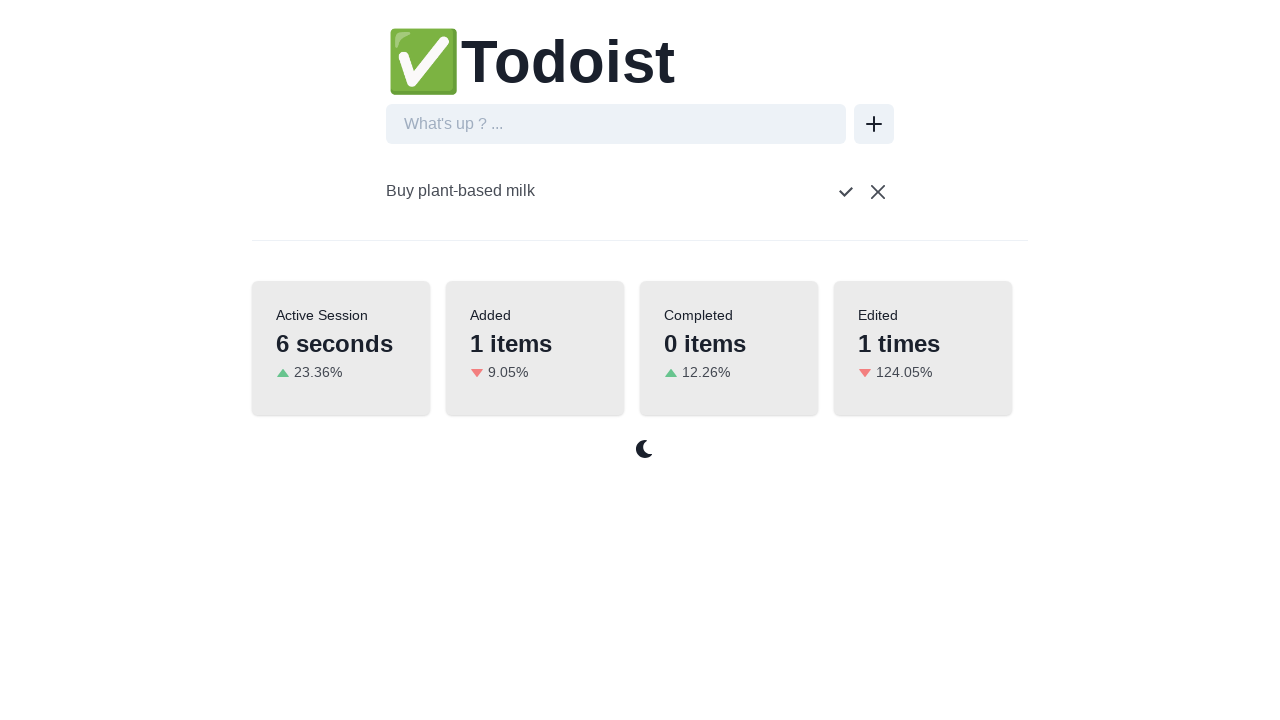